Tests right-click context menu functionality by right-clicking on a button, selecting the "Copy" option from the context menu, and handling the resulting alert dialog.

Starting URL: http://swisnl.github.io/jQuery-contextMenu/demo.html

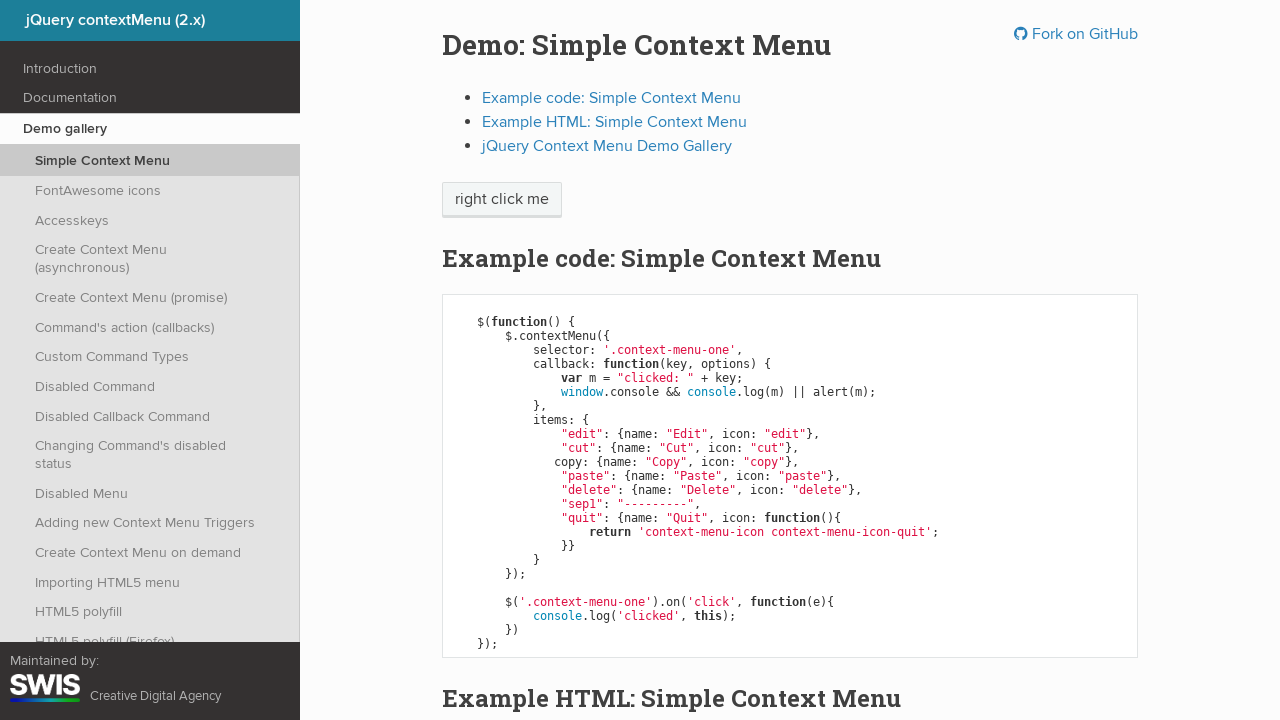

Right-clicked on 'right click me' button to open context menu at (502, 200) on xpath=//span[contains(text(),'right click me')]
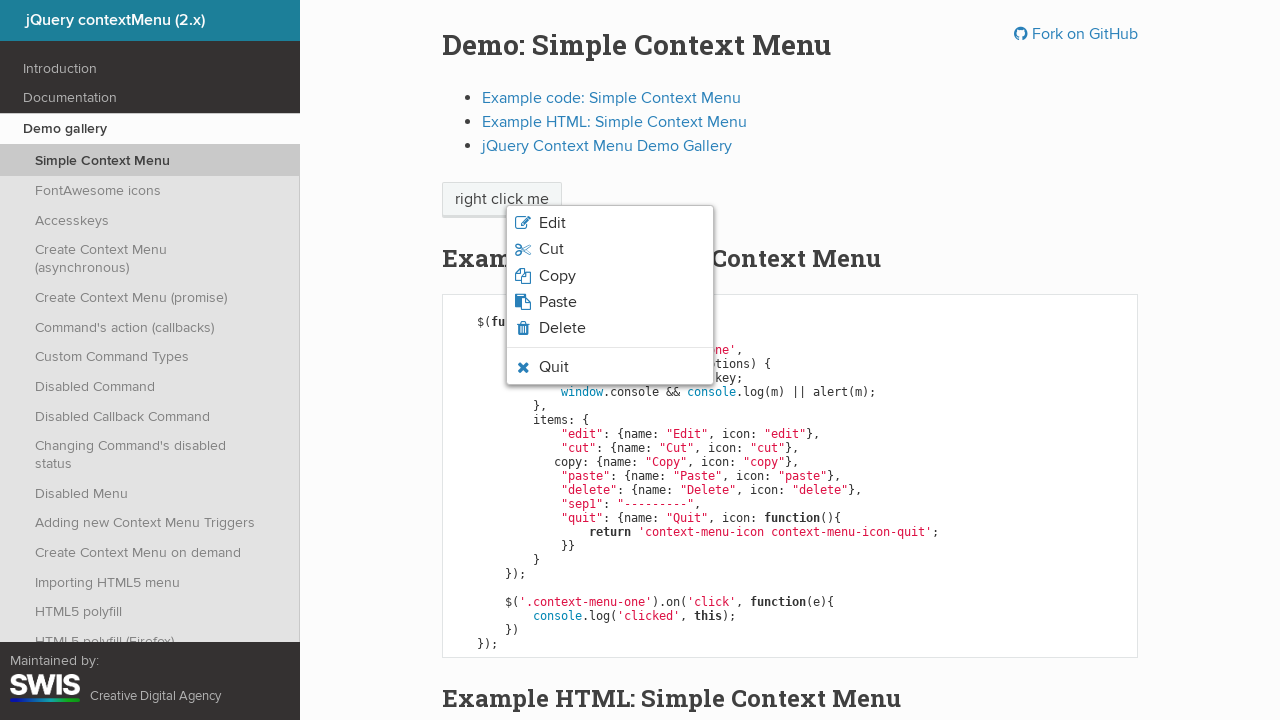

Clicked 'Copy' option from context menu at (557, 276) on xpath=//body[1]/ul[1]/li[3]/span[1]
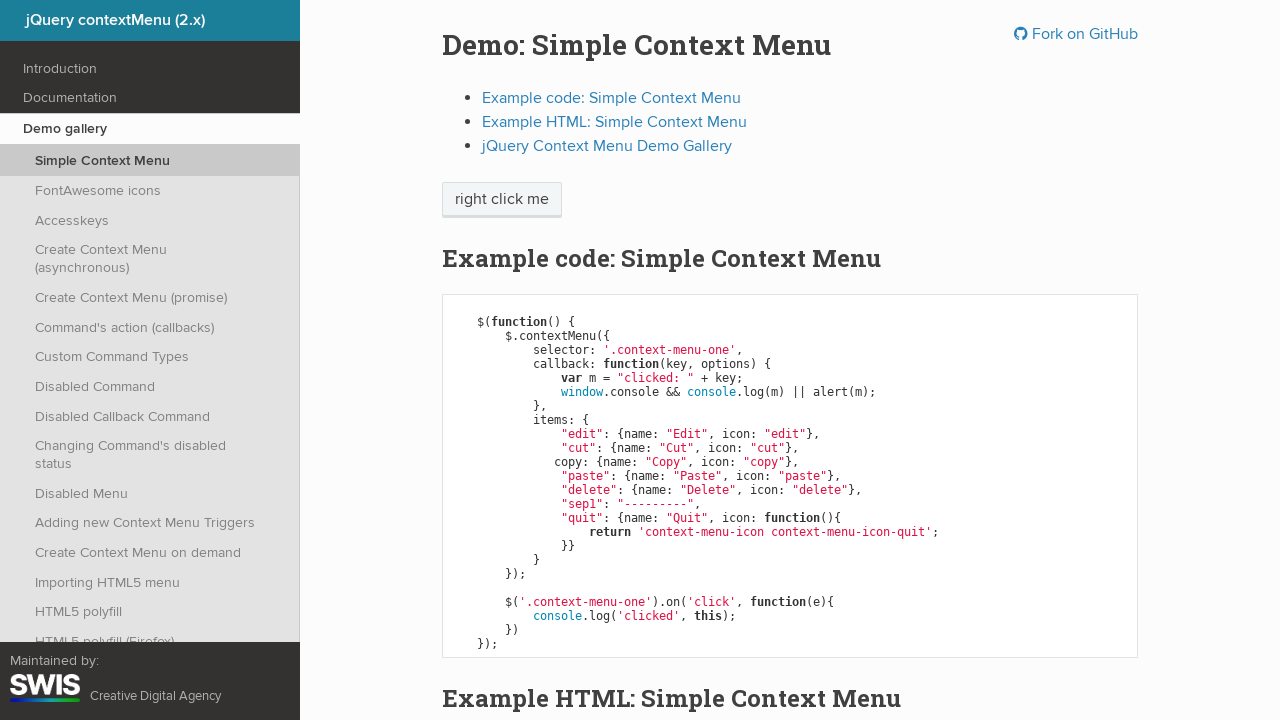

Set up dialog handler to accept alert
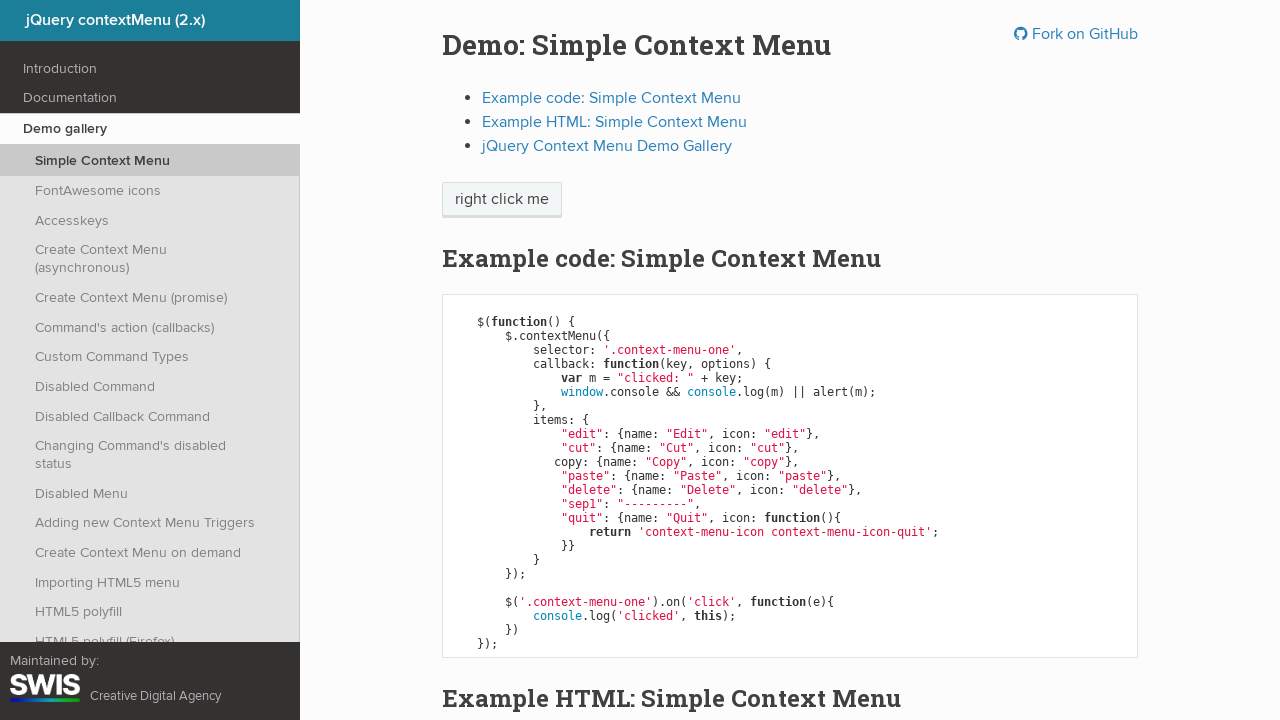

Waited for alert dialog to appear
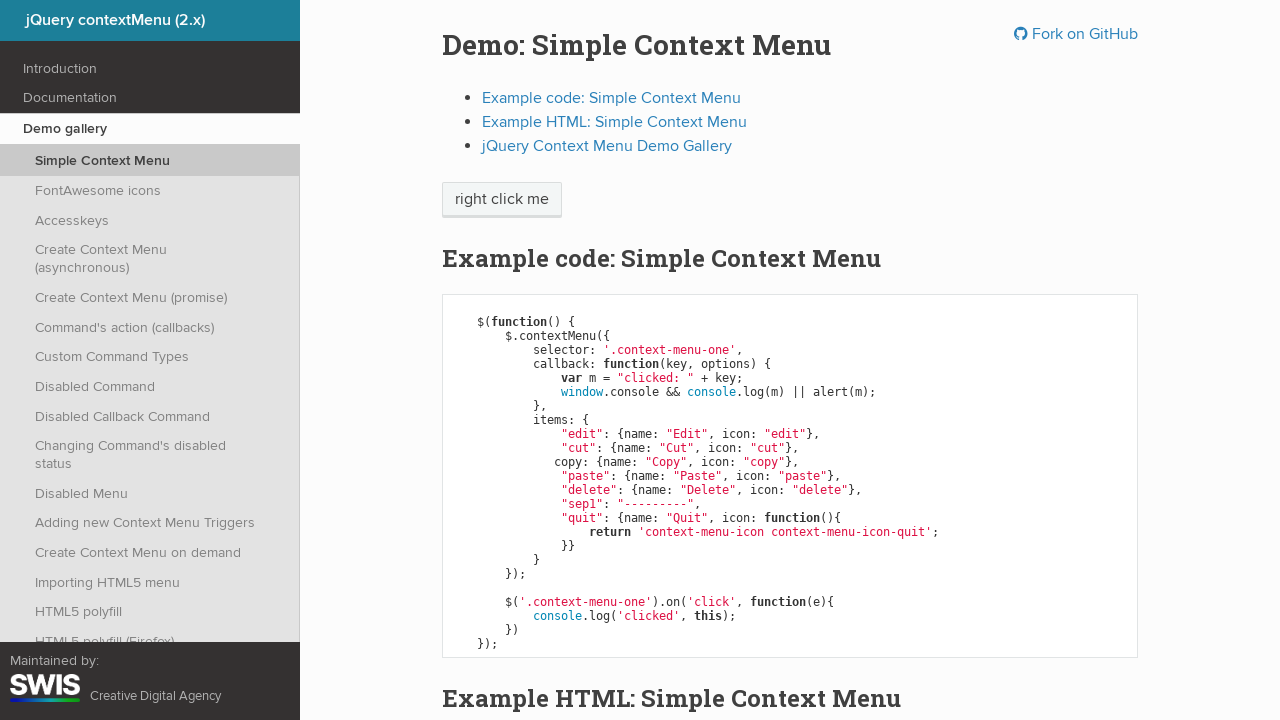

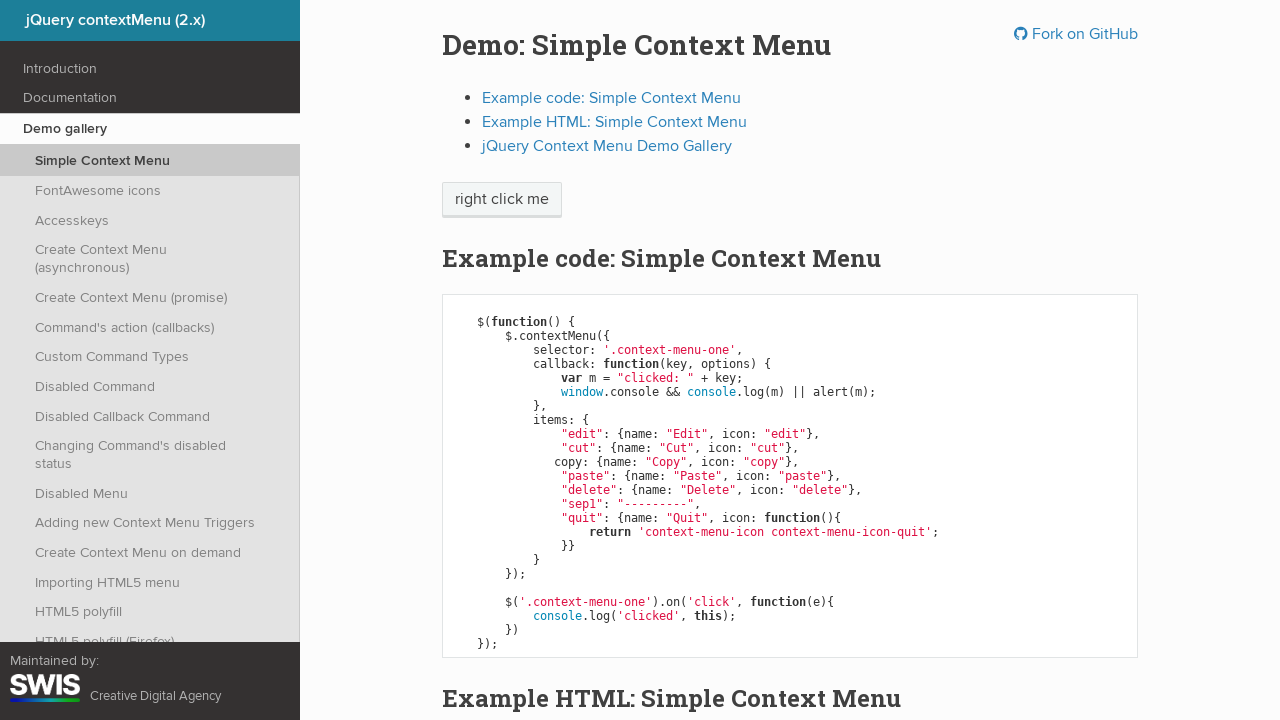